Tests the jQuery UI selectable widget by performing a click-and-hold drag action from Item 1 to Item 7 to select multiple items

Starting URL: https://jqueryui.com/selectable/

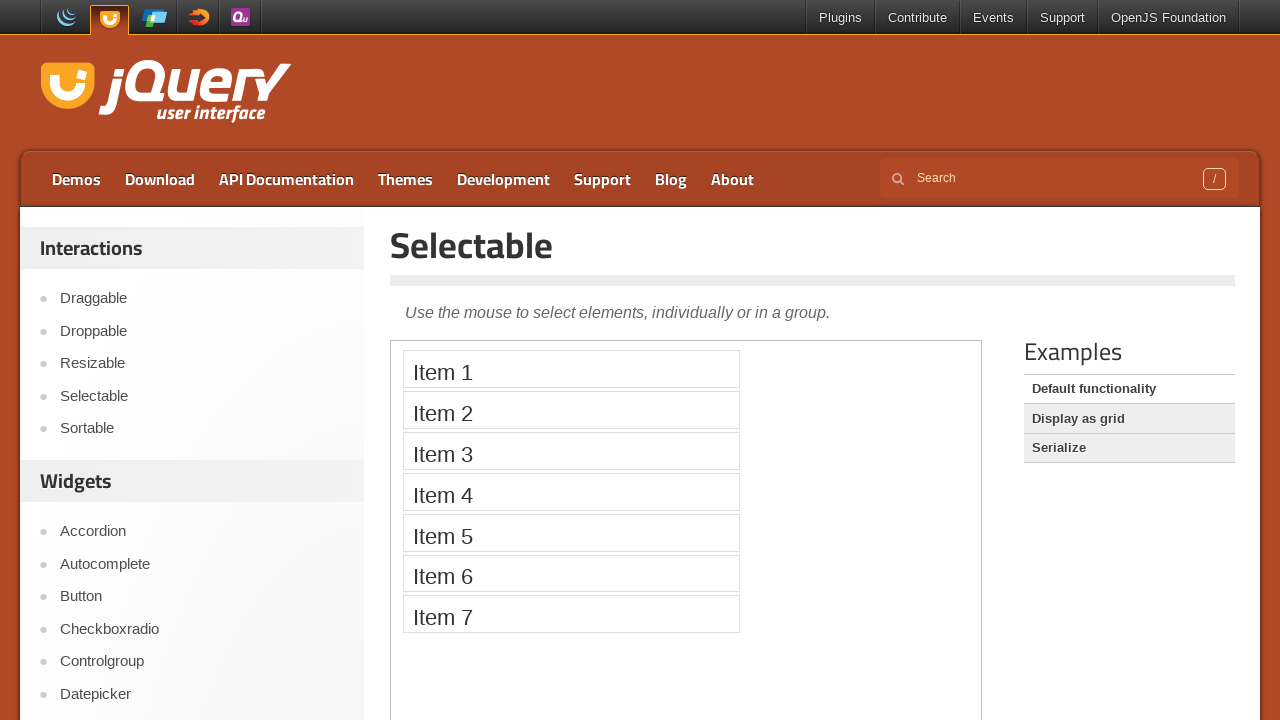

Located the iframe containing the selectable demo
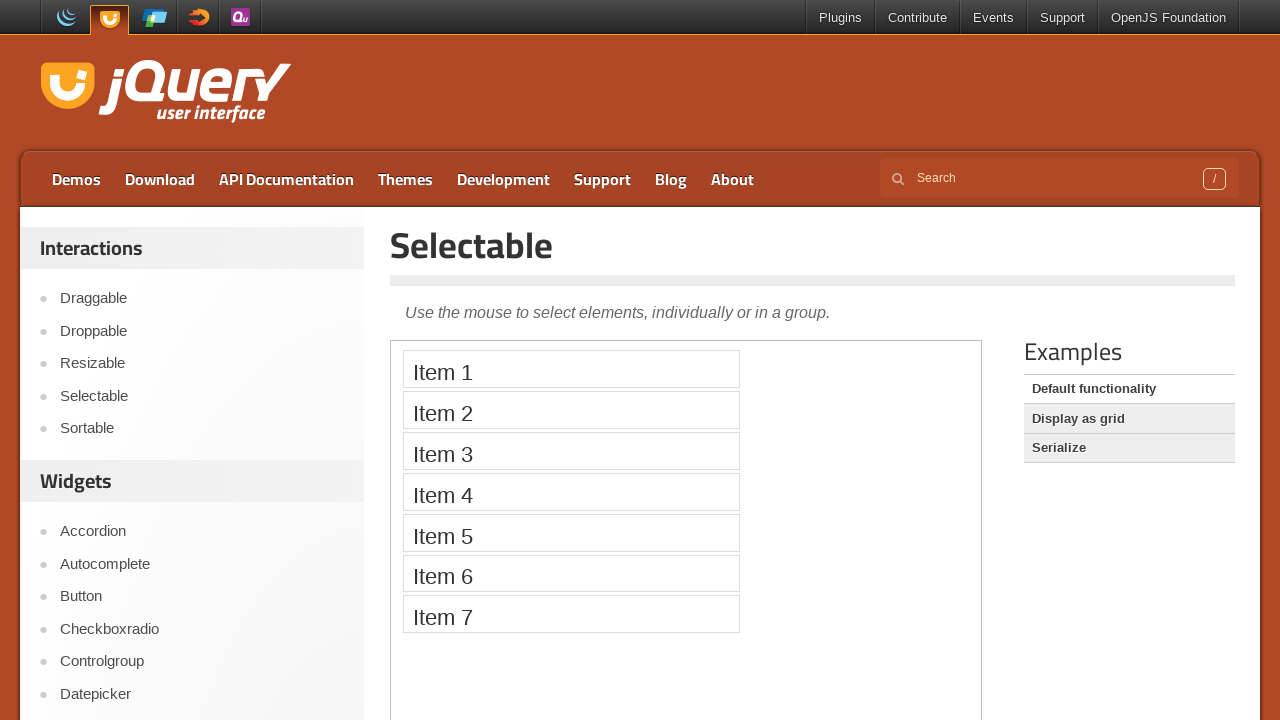

Located Item 1 in the selectable list
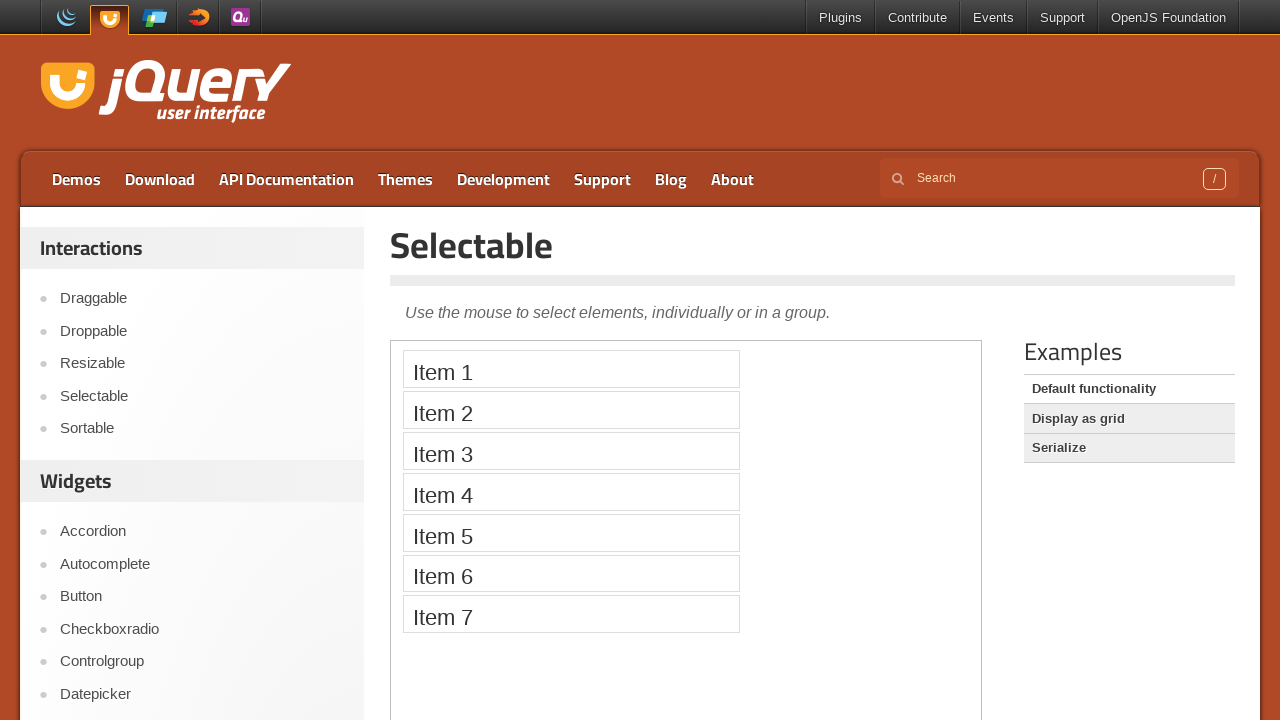

Located Item 7 in the selectable list
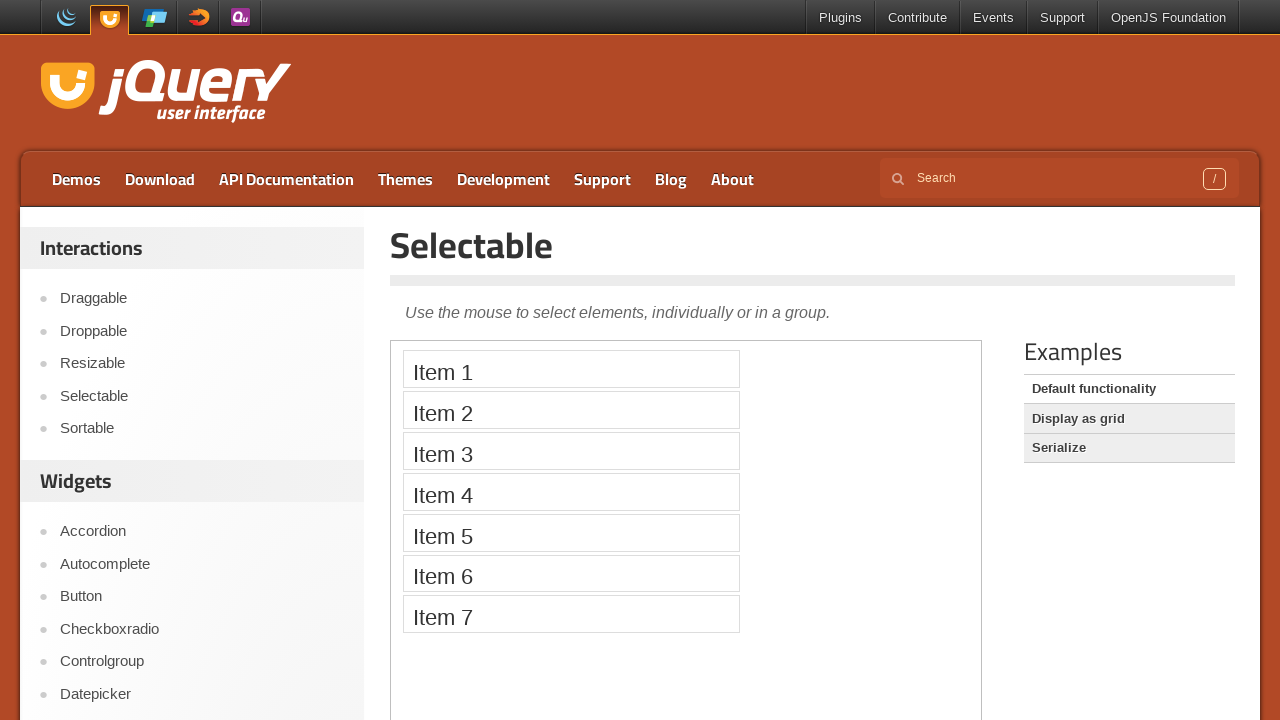

Item 1 is now visible
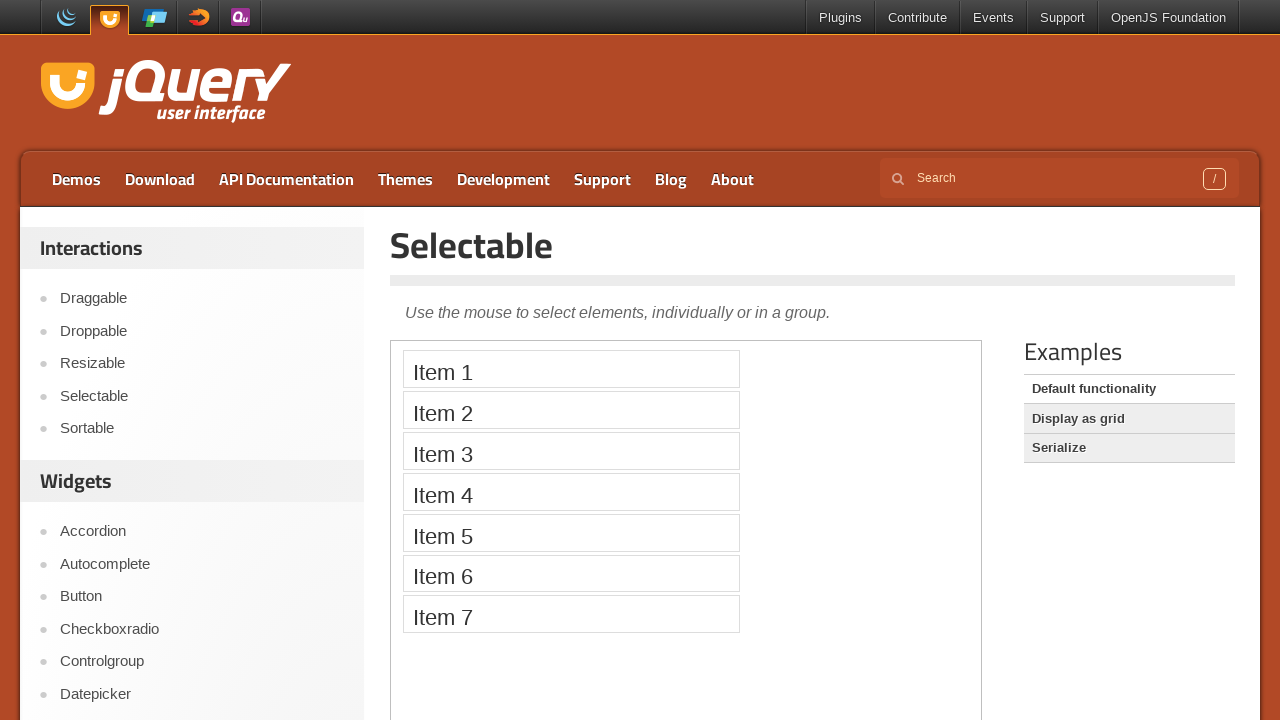

Item 7 is now visible
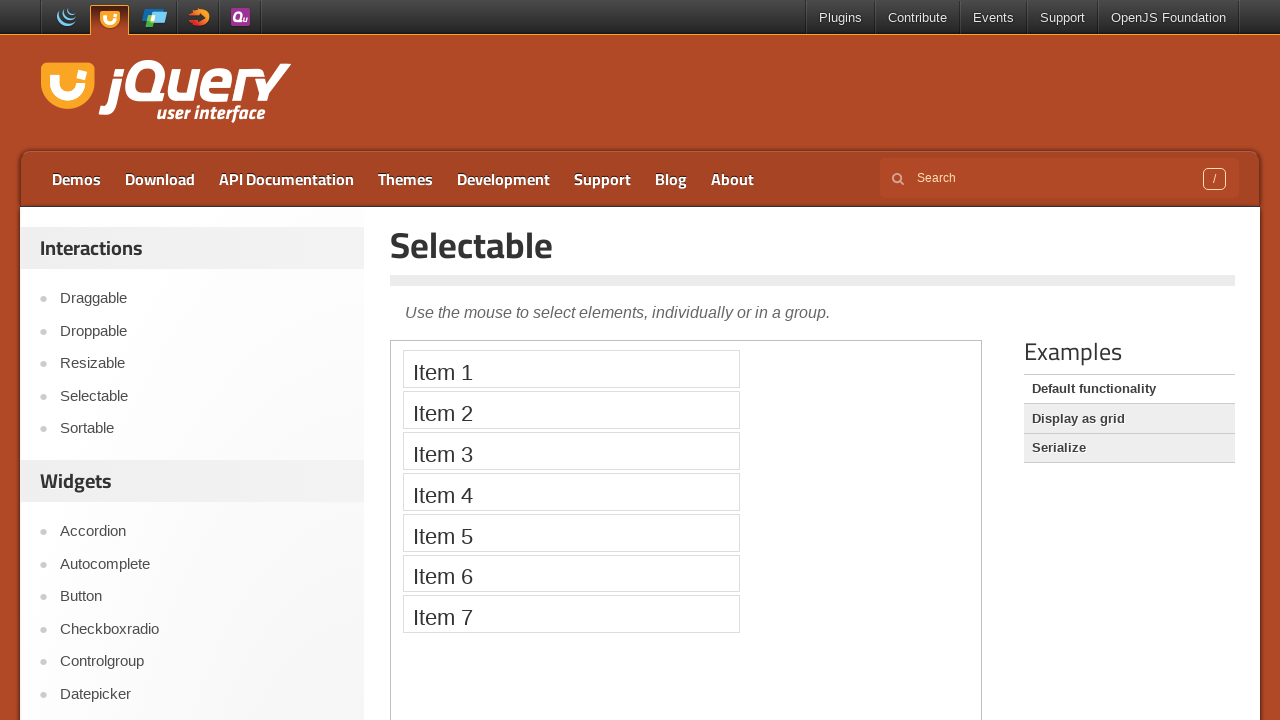

Retrieved bounding box for Item 1
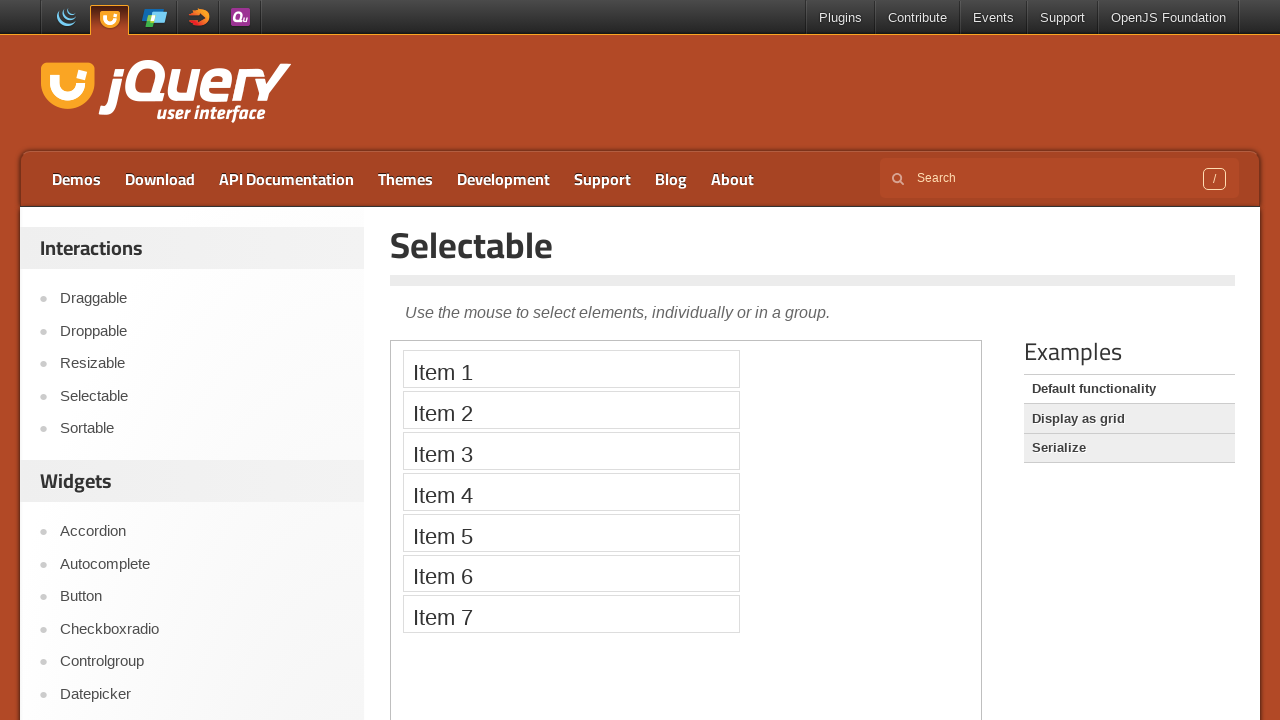

Retrieved bounding box for Item 7
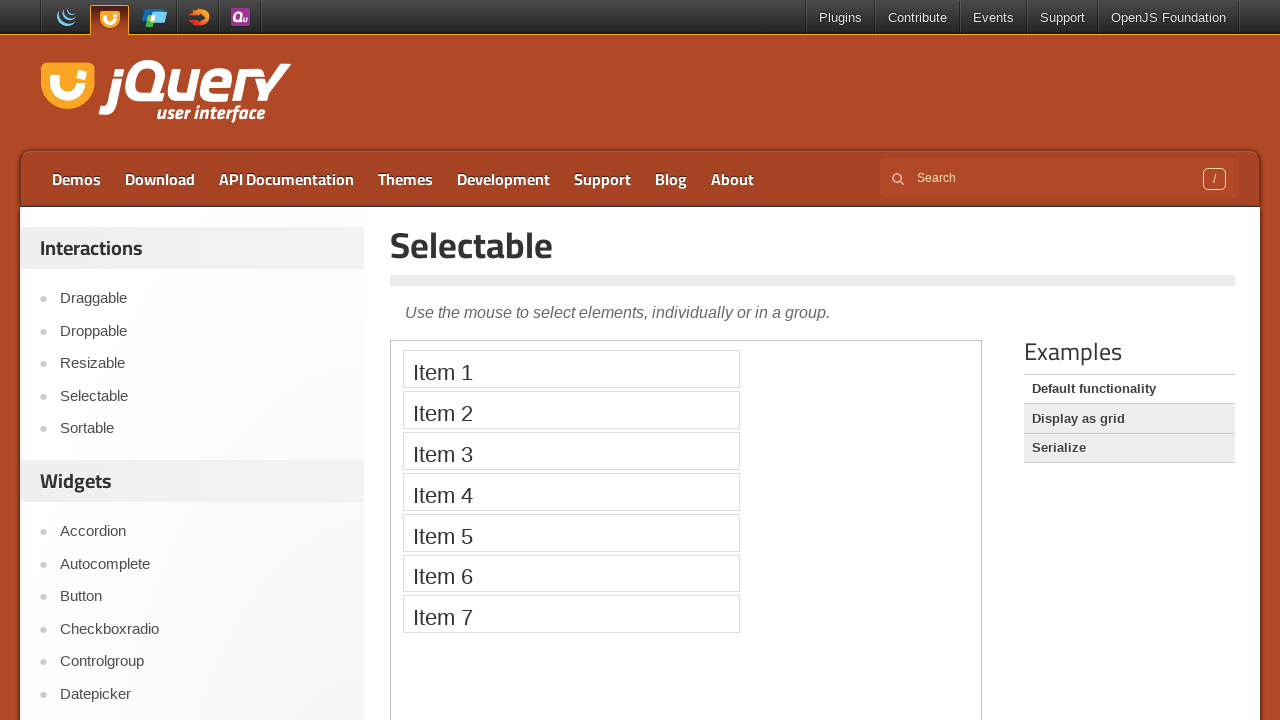

Moved mouse to center of Item 1 at (571, 369)
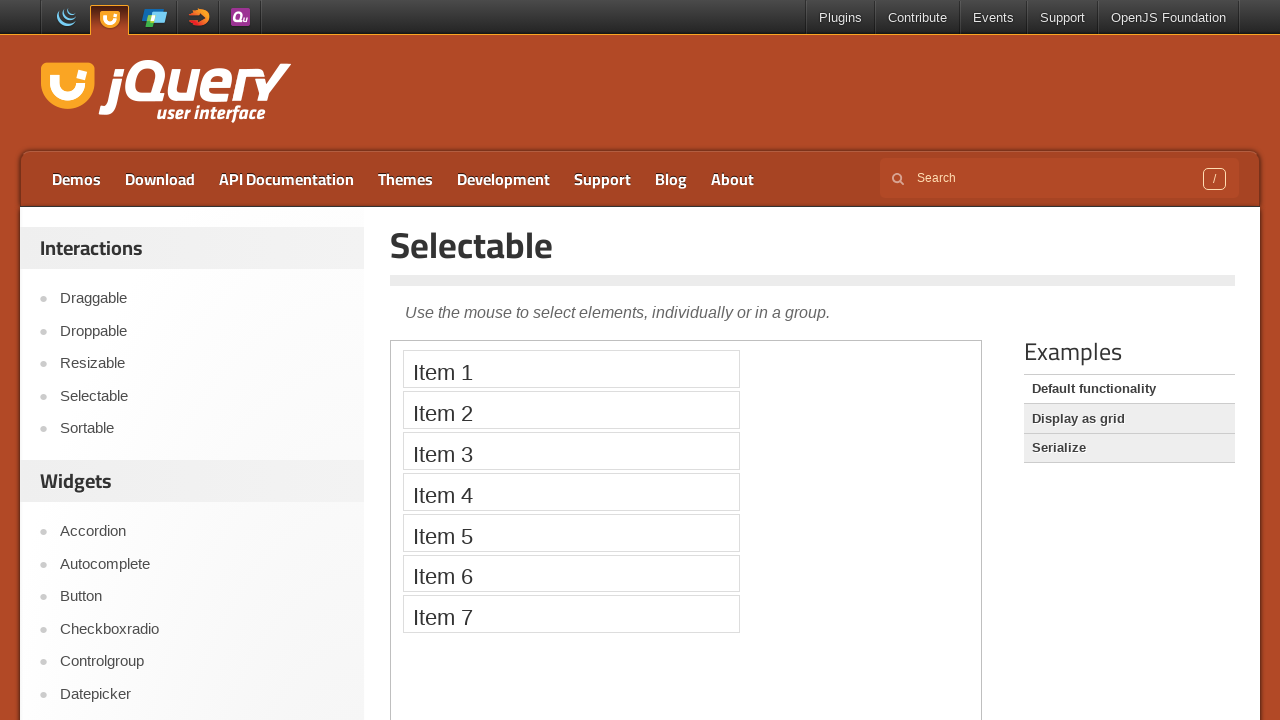

Mouse button pressed down on Item 1 at (571, 369)
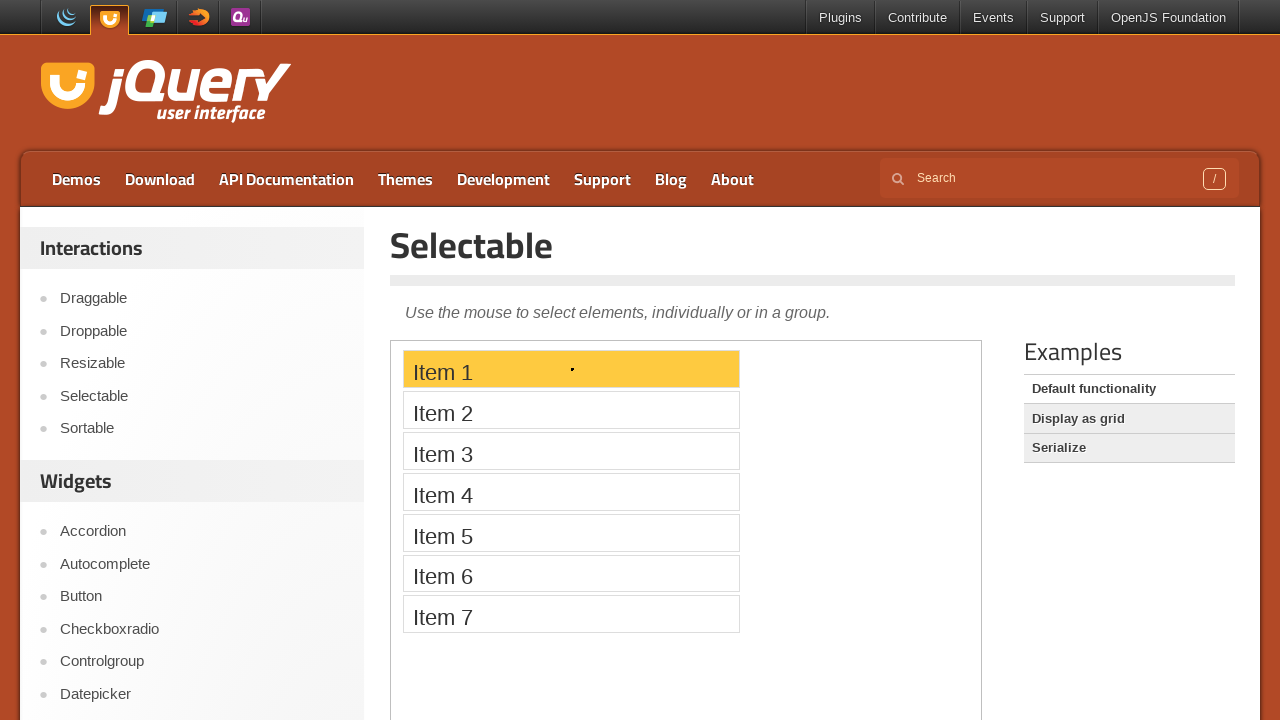

Dragged mouse to center of Item 7 while holding button down at (571, 614)
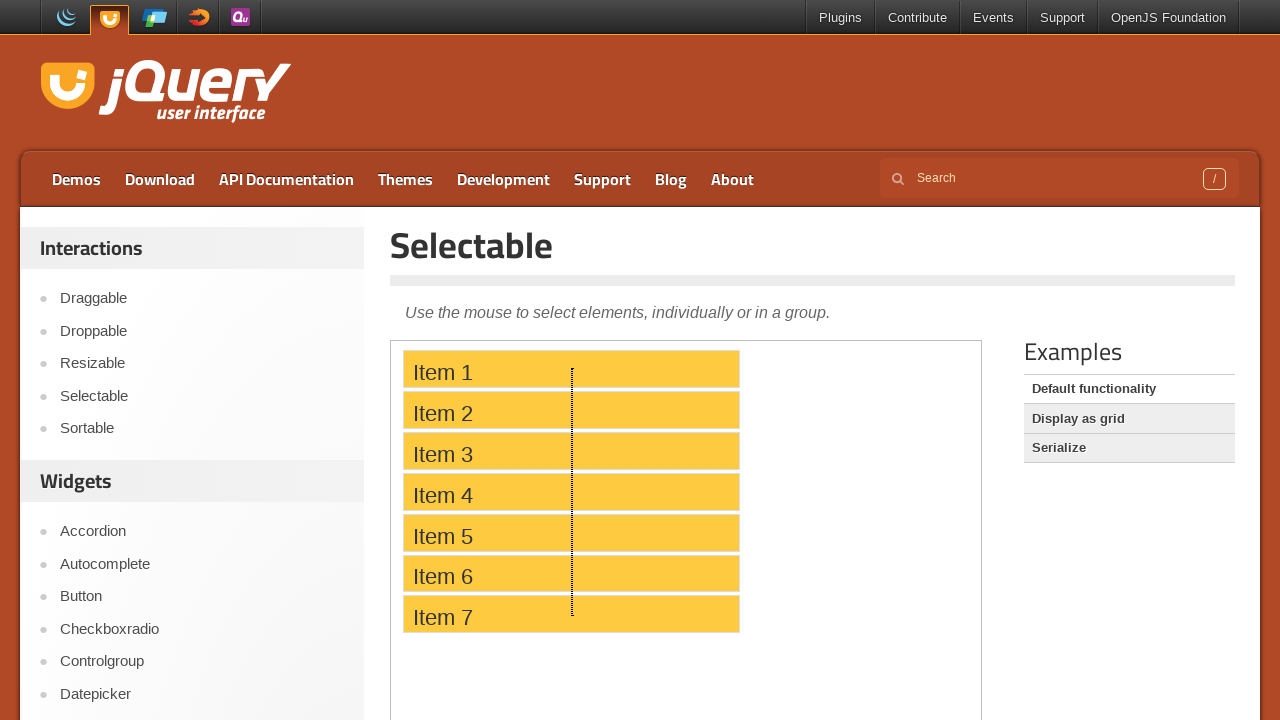

Mouse button released, completing click-and-hold drag from Item 1 to Item 7 at (571, 614)
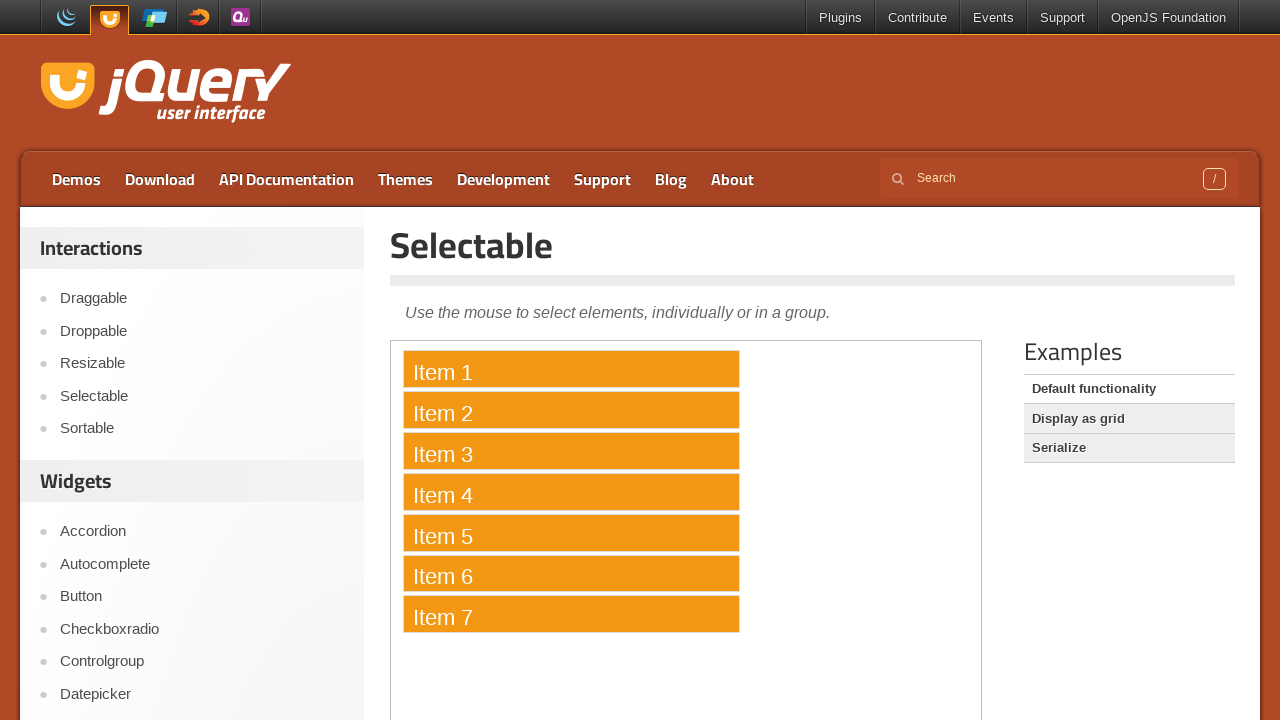

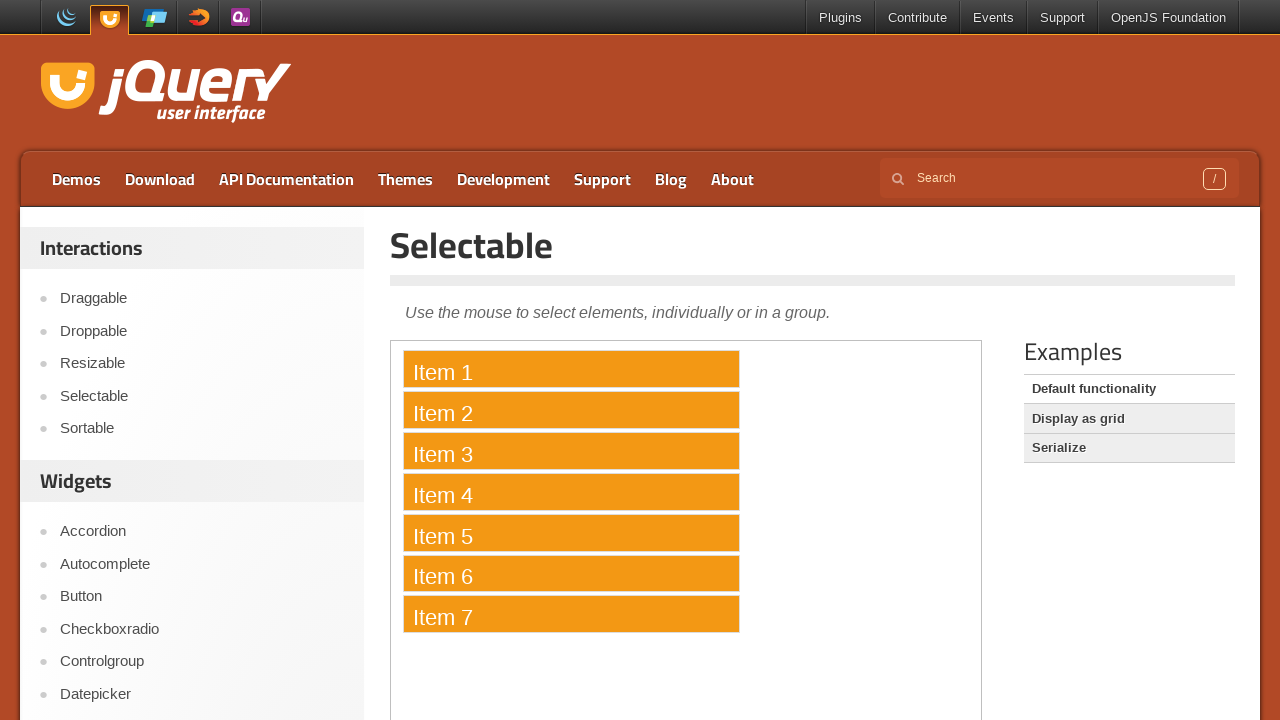